Navigates to the form authentication page and verifies the Elemental Selenium link href attribute

Starting URL: https://the-internet.herokuapp.com/

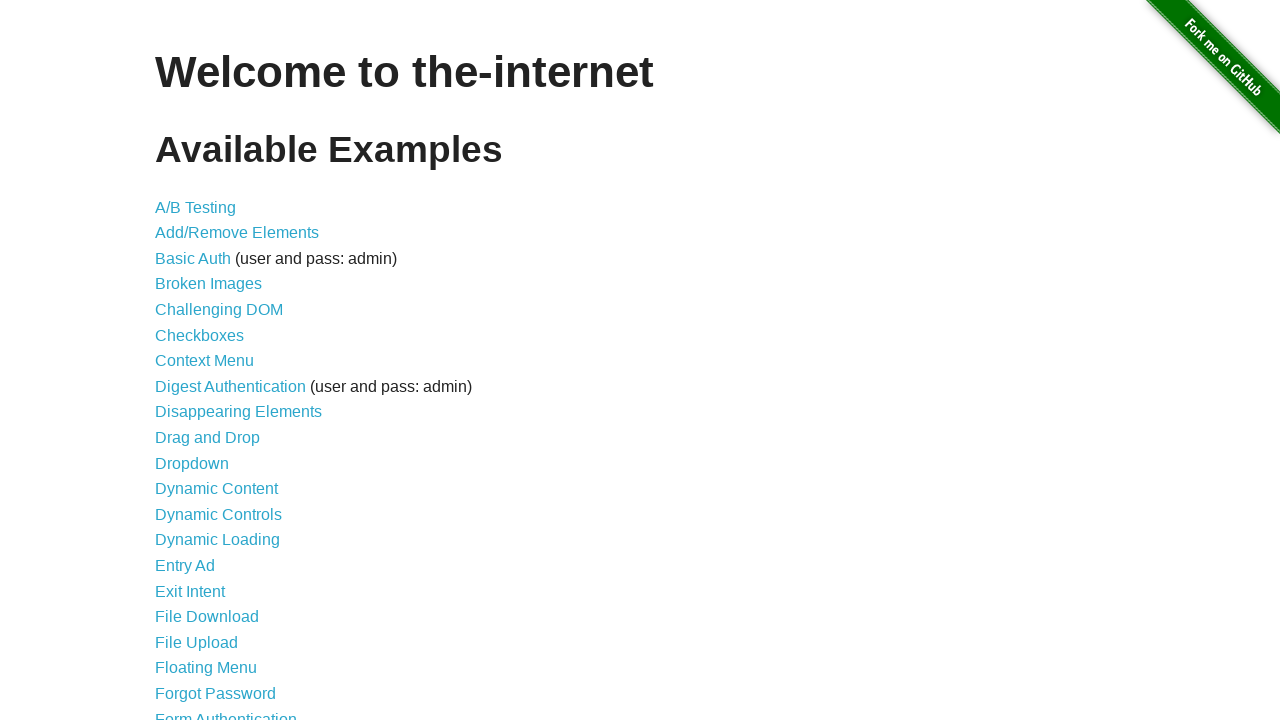

Clicked on Form Authentication link at (226, 712) on #content > ul > li:nth-child(21) > a
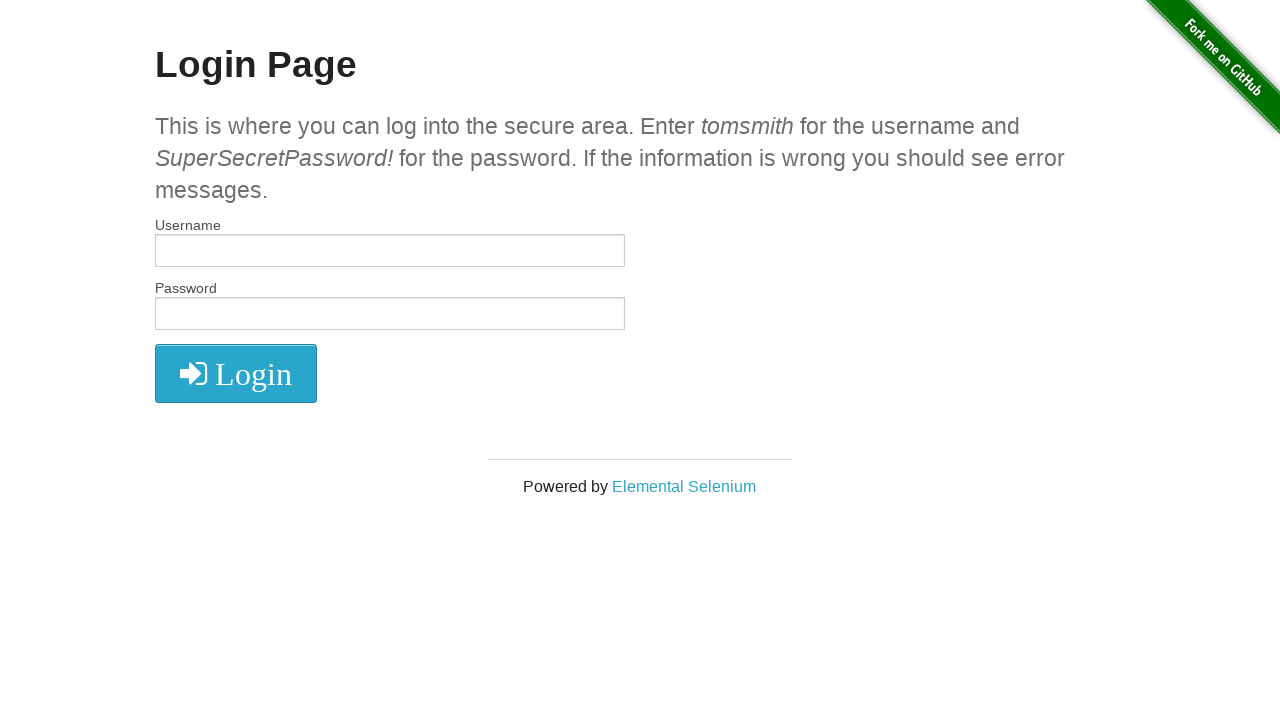

Retrieved href attribute from Elemental Selenium link
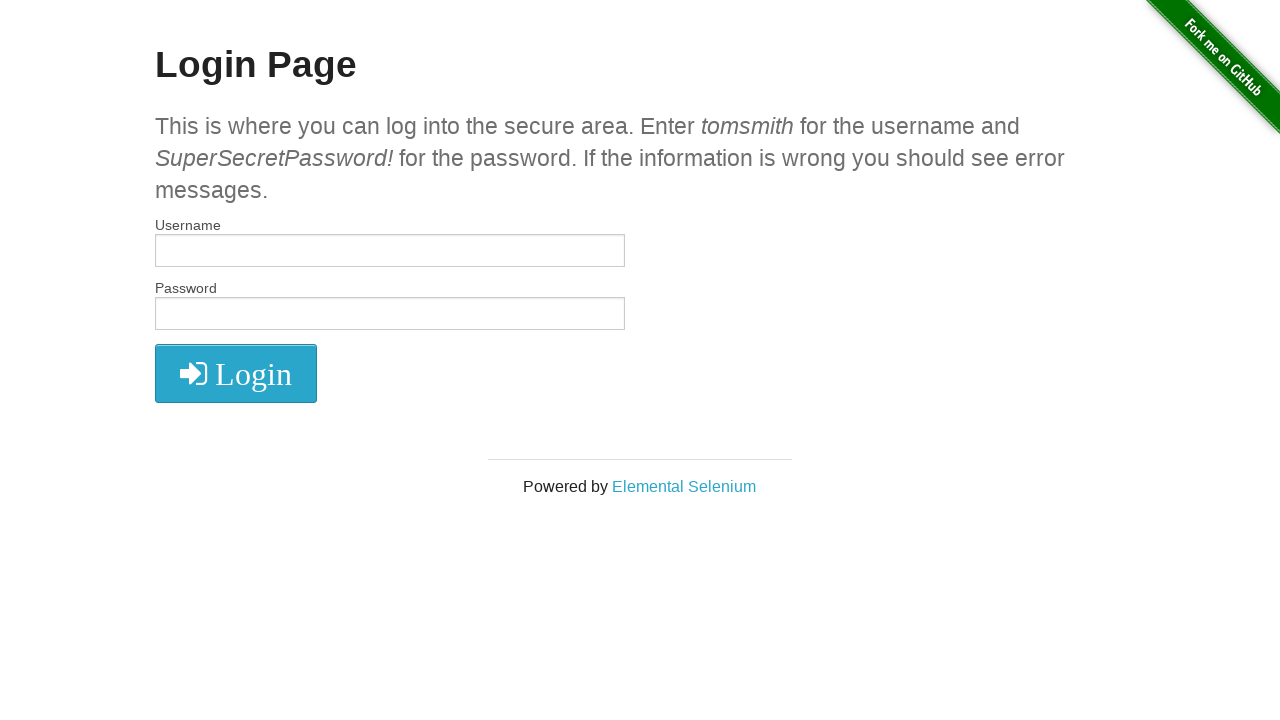

Verified Elemental Selenium link href is 'http://elementalselenium.com/'
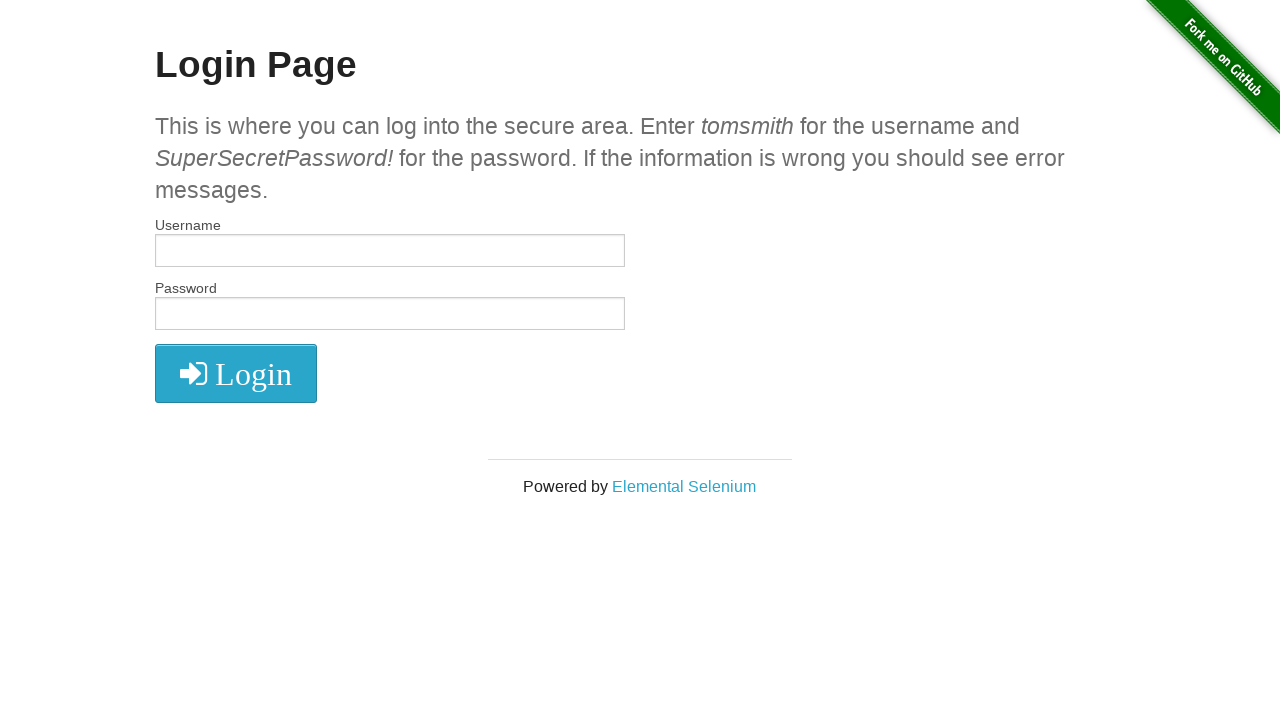

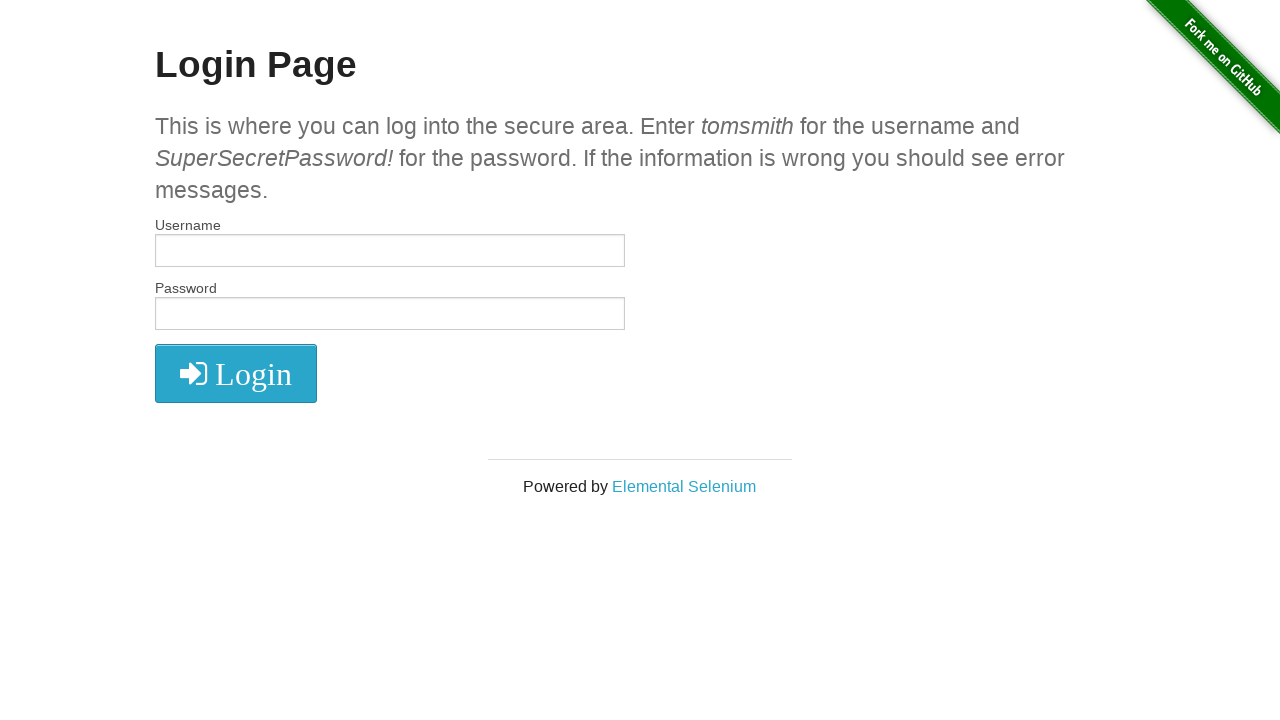